Tests the GreenKart vegetable shopping site by searching for products containing "ca", verifying 4 visible products appear, adding items to cart by clicking ADD TO CART buttons, and verifying the brand logo text.

Starting URL: https://rahulshettyacademy.com/seleniumPractise/#/

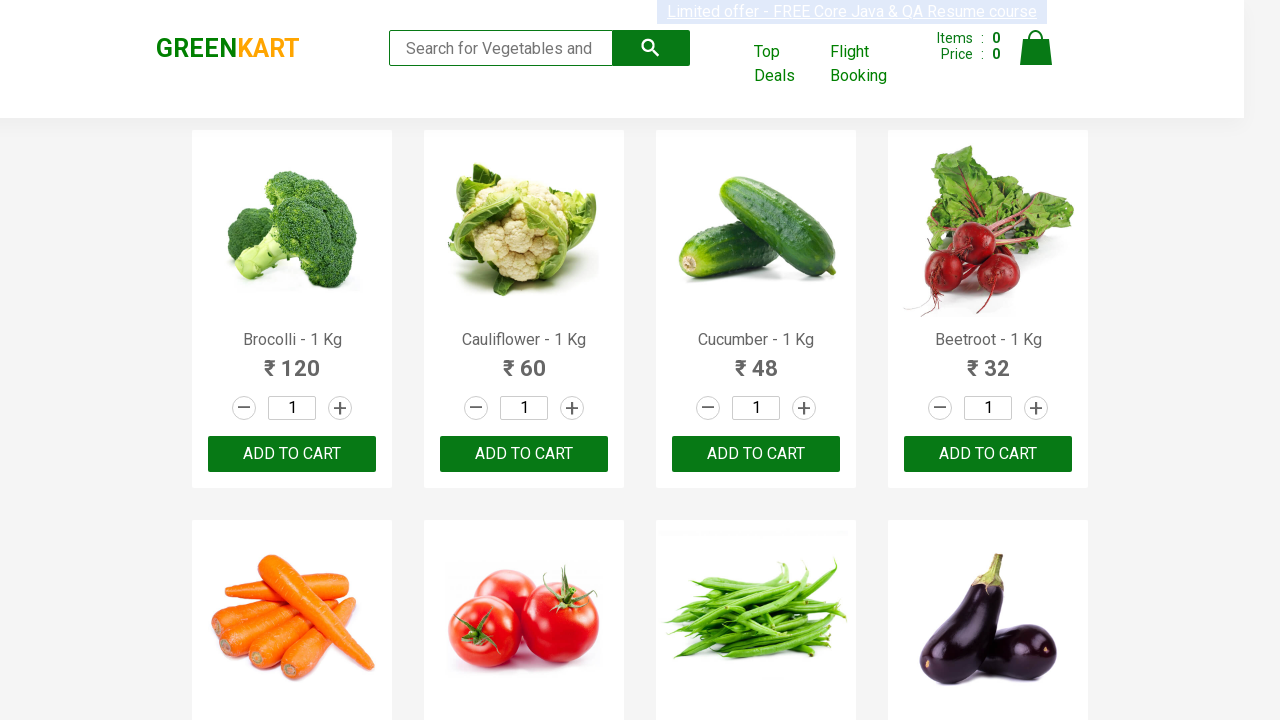

Filled search box with 'ca' on .search-keyword
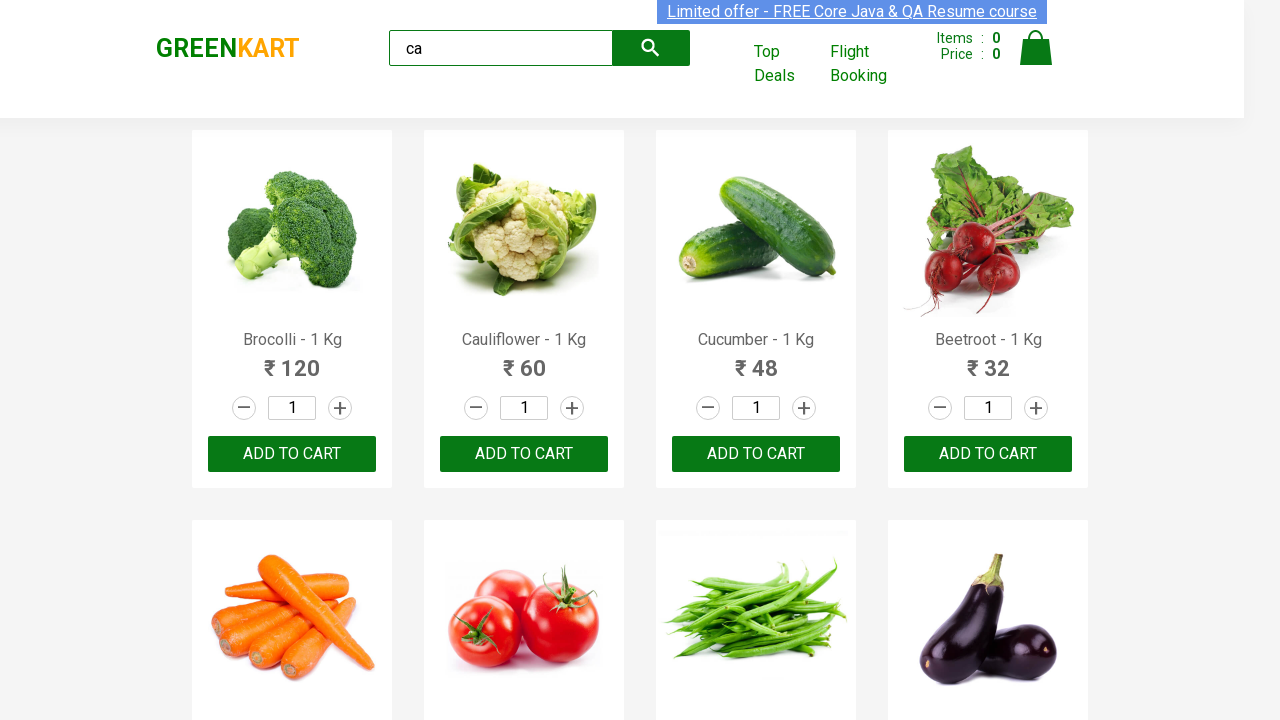

Waited 2 seconds for search results to load
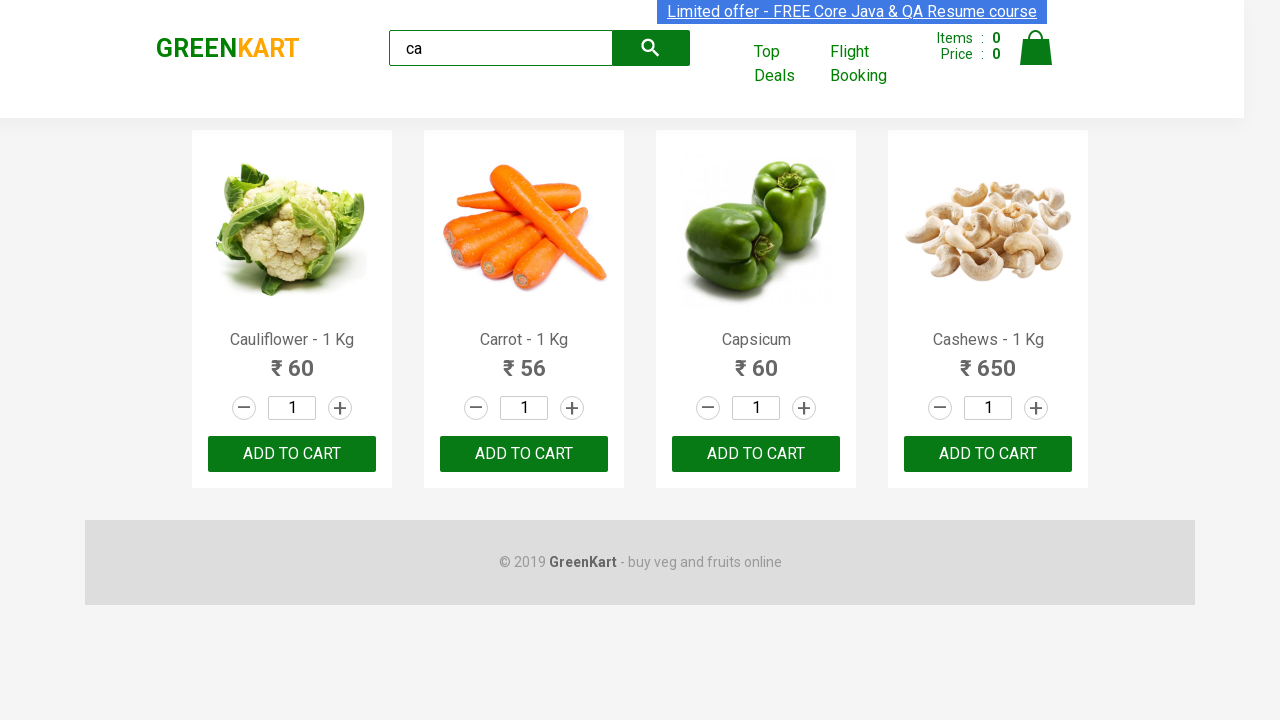

Waited for visible products to load
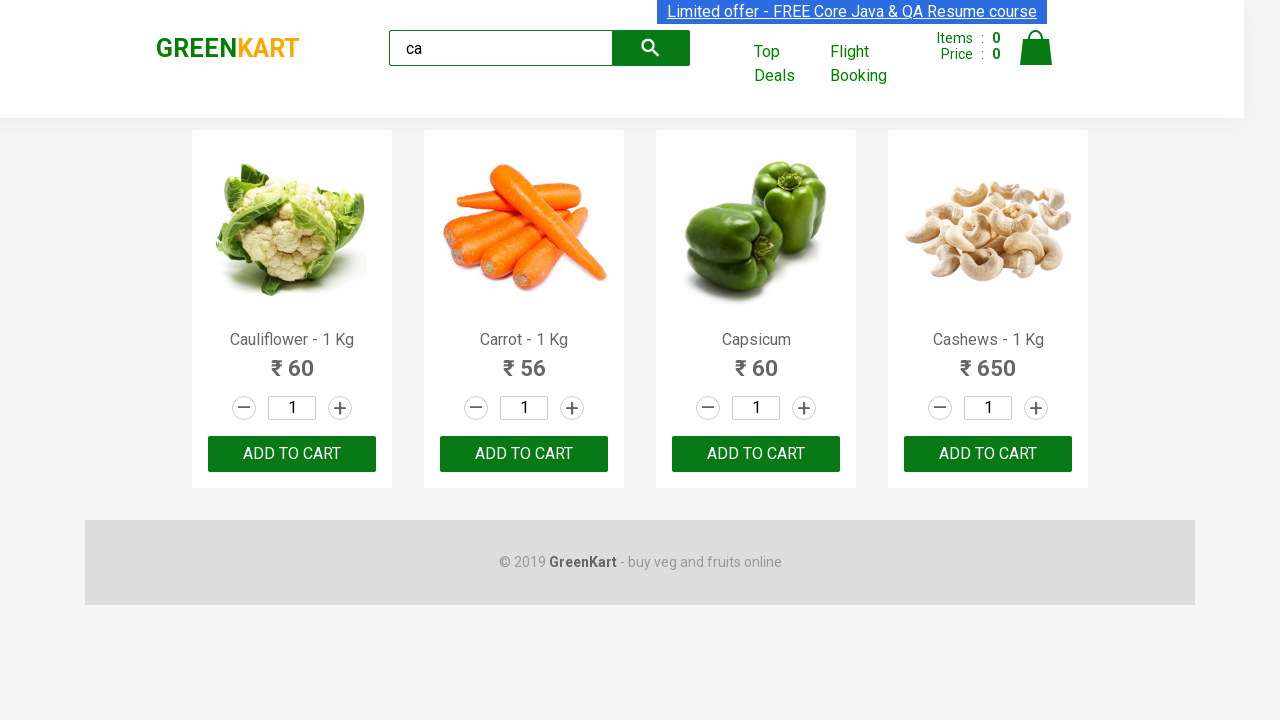

Verified that 4 visible products appear
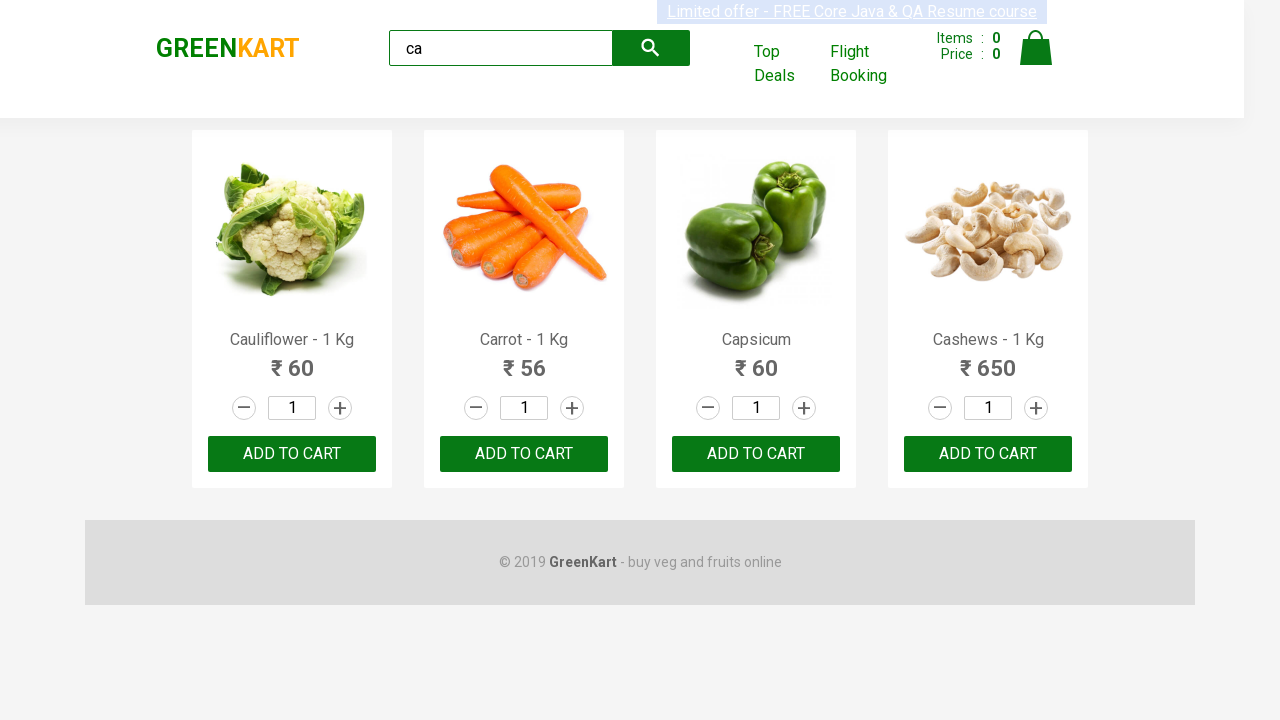

Clicked ADD TO CART button on the 3rd product at (756, 454) on .products .product >> nth=2 >> text=ADD TO CART
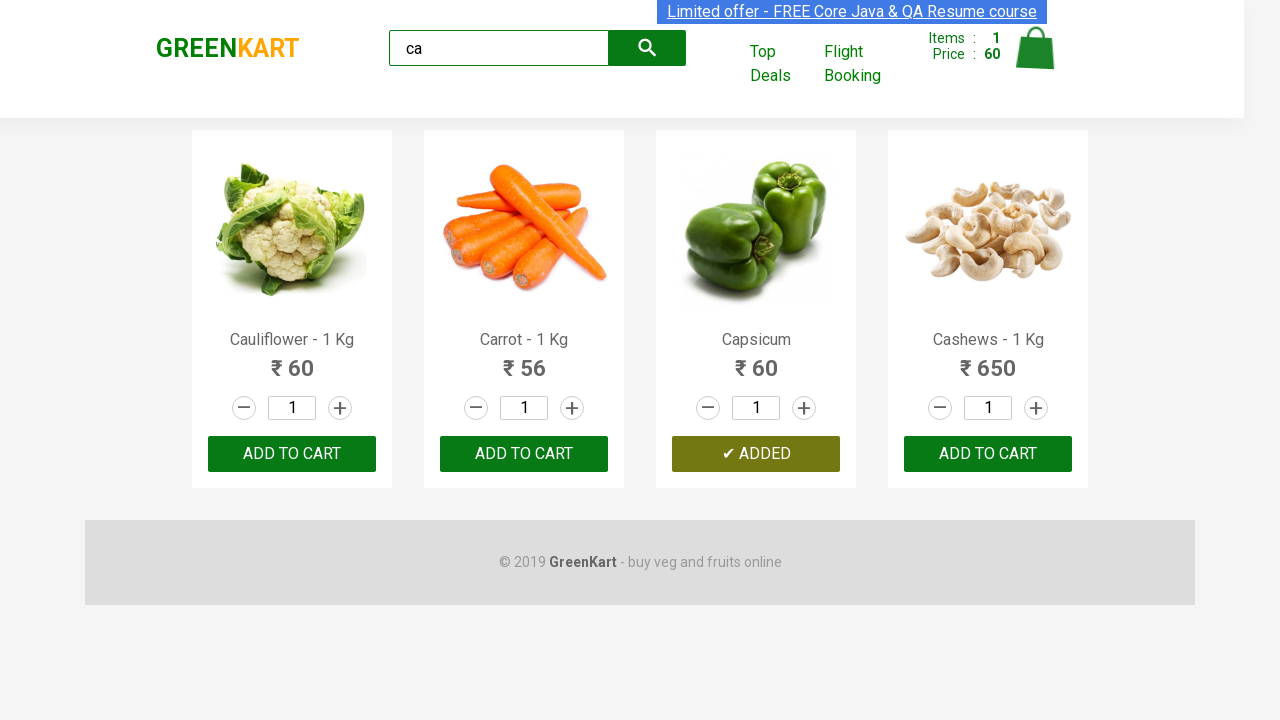

Clicked ADD TO CART button for Cashews product at (988, 454) on .products .product >> nth=3 >> button
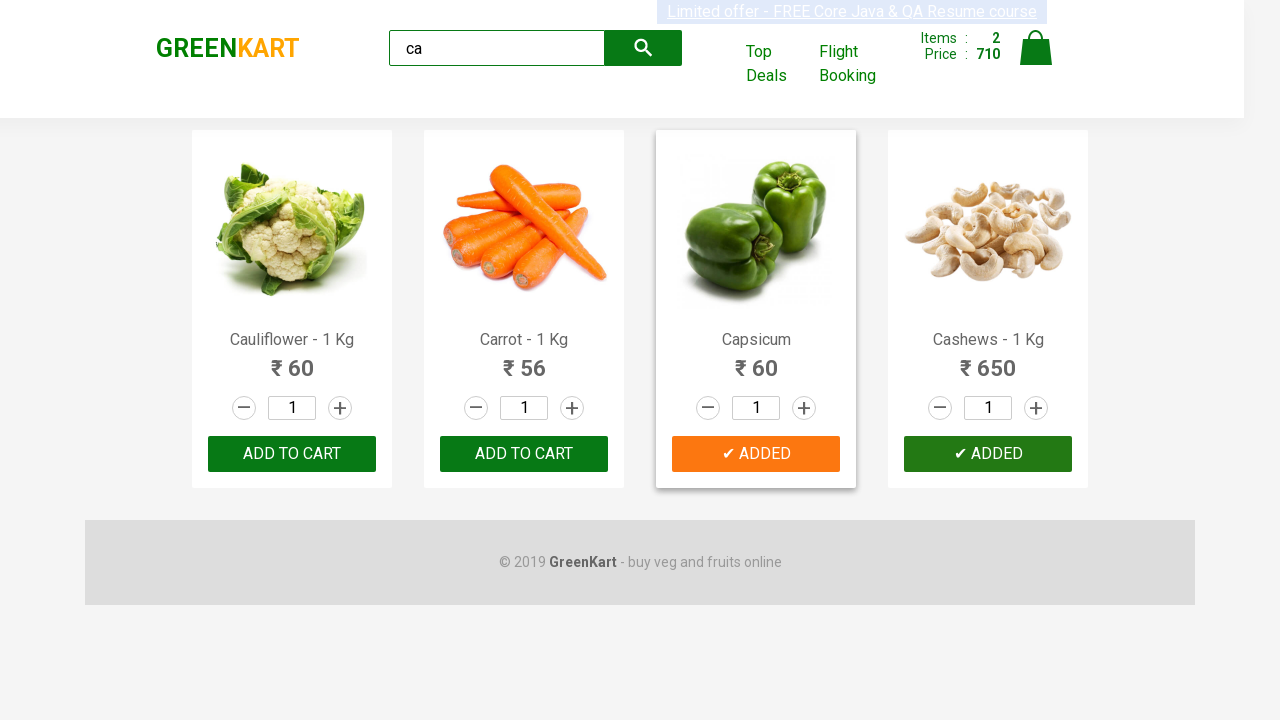

Verified brand logo text is 'GREENKART'
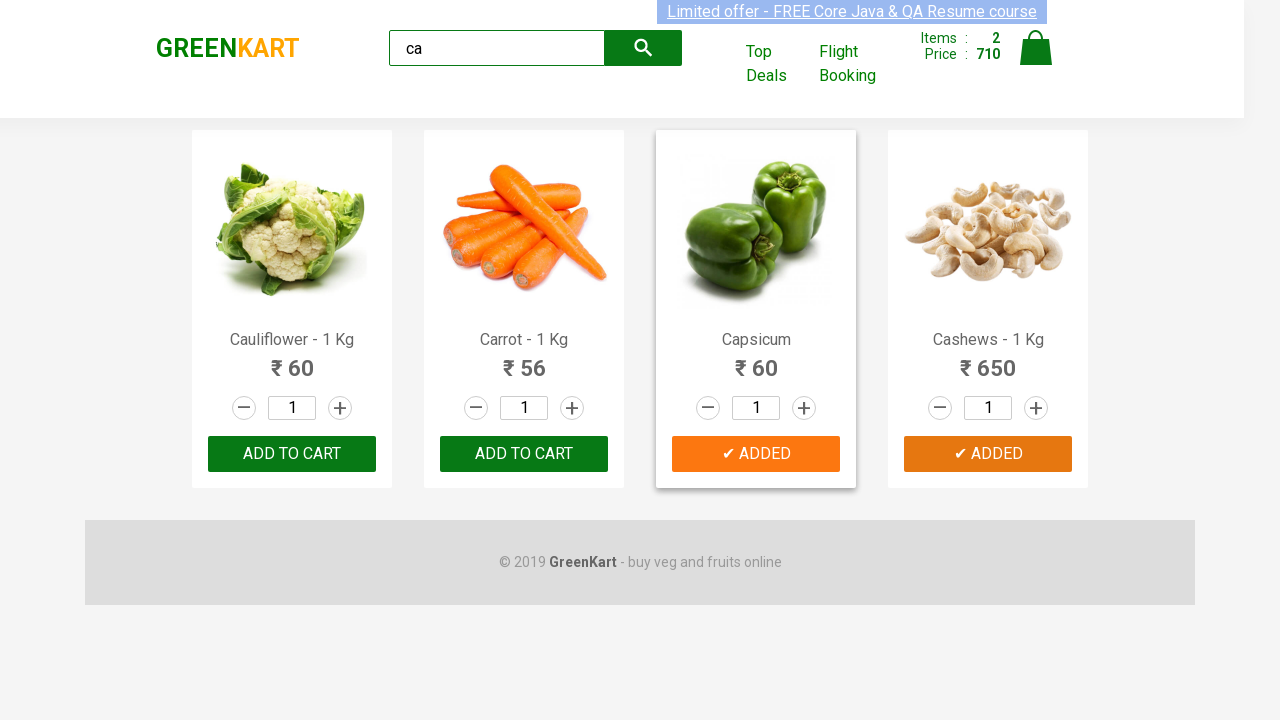

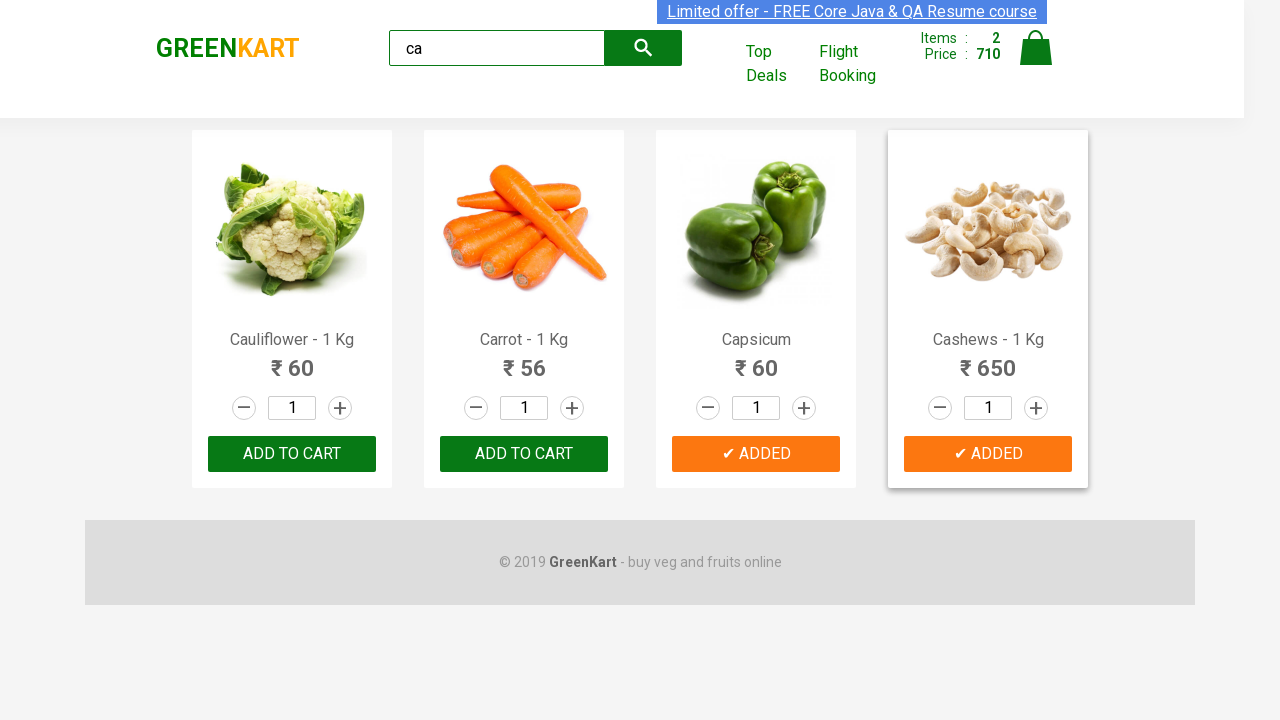